Tests JavaScript alert handling by clicking a button that triggers an alert dialog, then accepting the alert using the OK button.

Starting URL: https://testautomationpractice.blogspot.com/

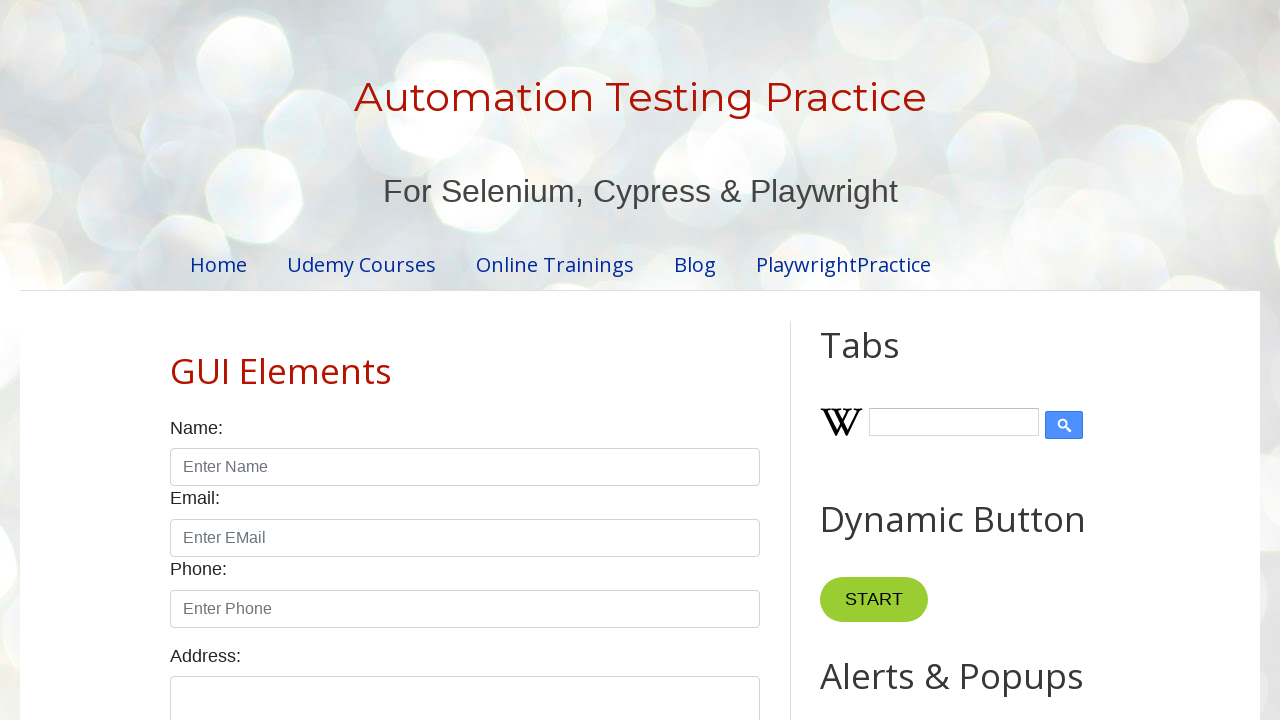

Clicked alert button to trigger JavaScript alert dialog at (888, 361) on xpath=//*[@id='HTML9']/div[1]/button
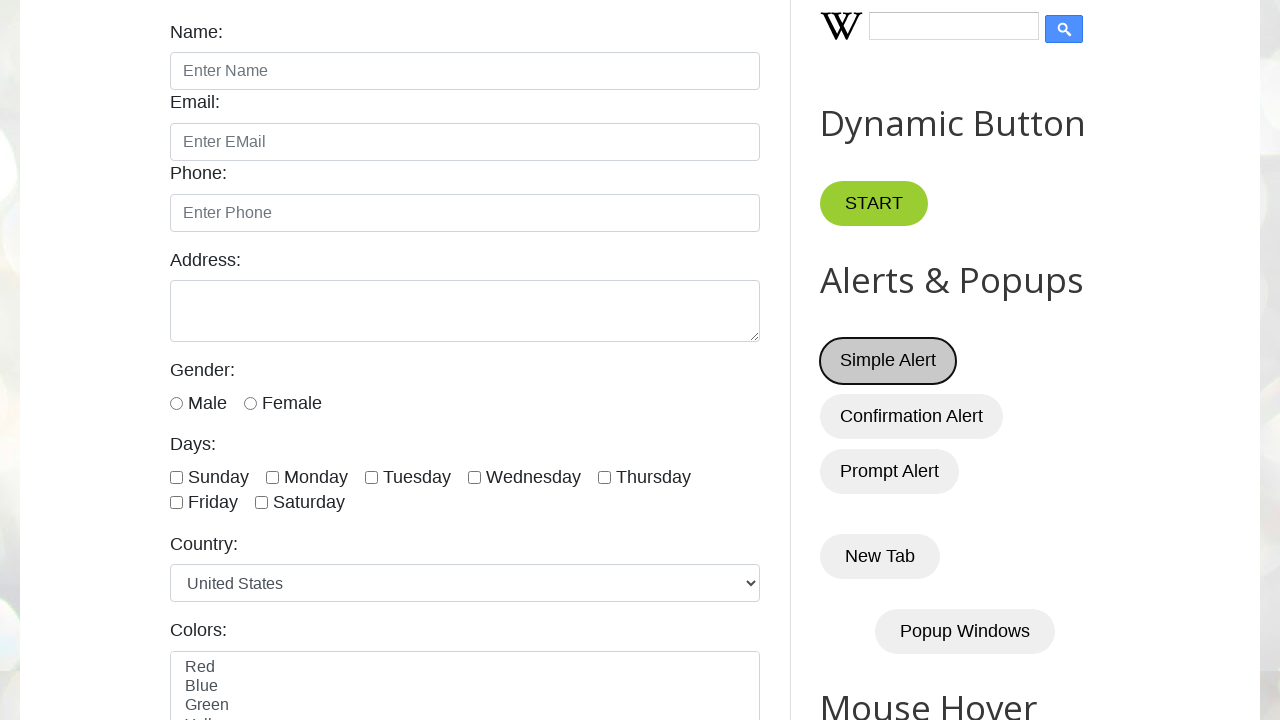

Set up dialog handler to automatically accept alerts
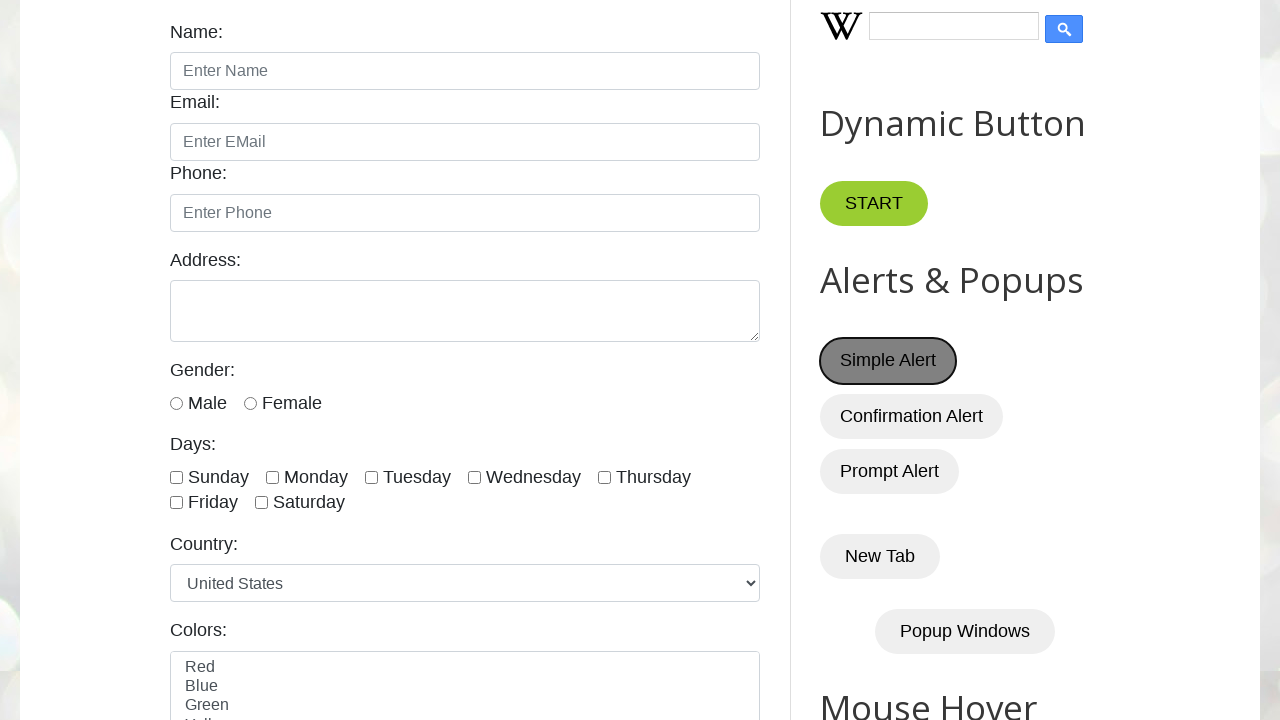

Clicked button to trigger alert dialog at (888, 361) on xpath=//*[@id='HTML9']/div[1]/button
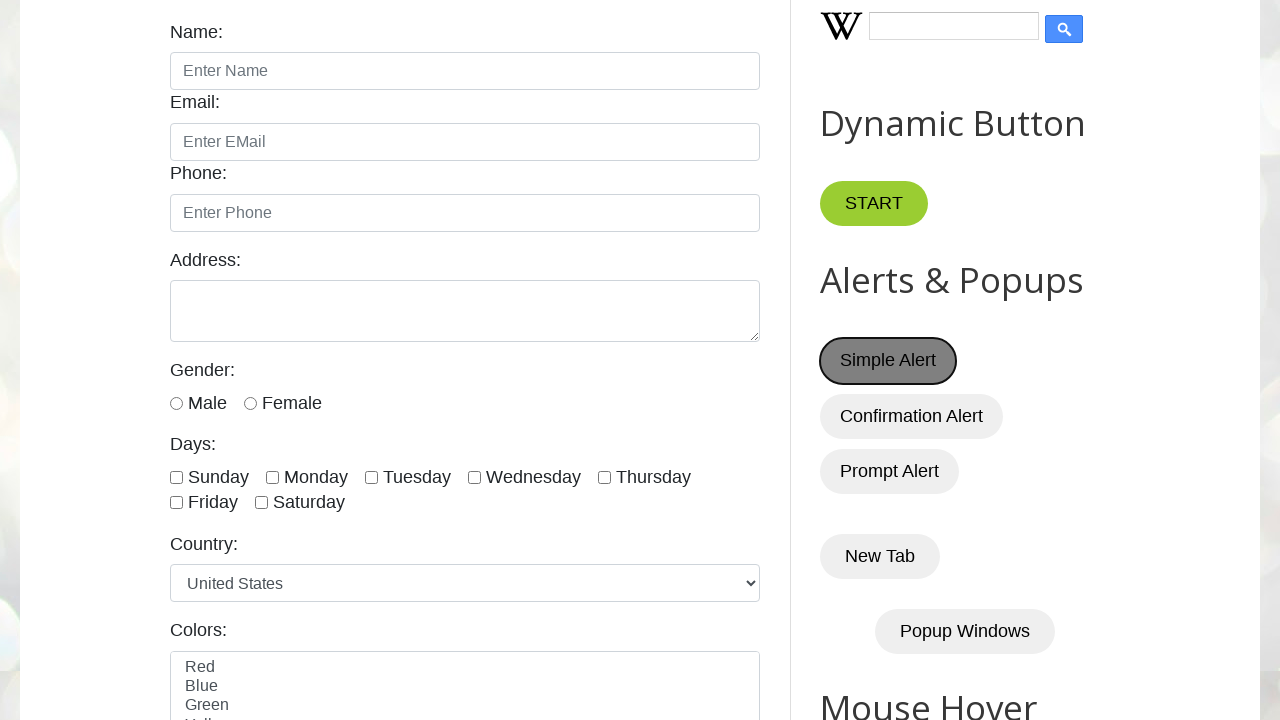

Waited for alert interaction to complete
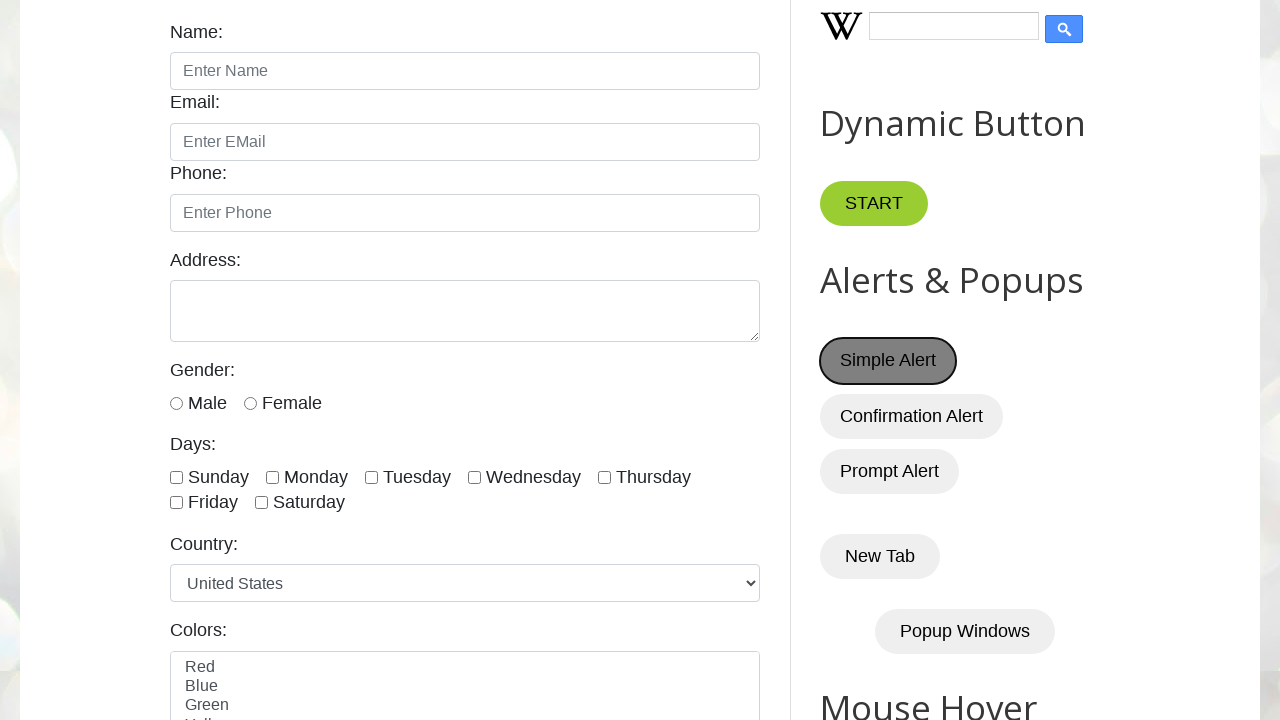

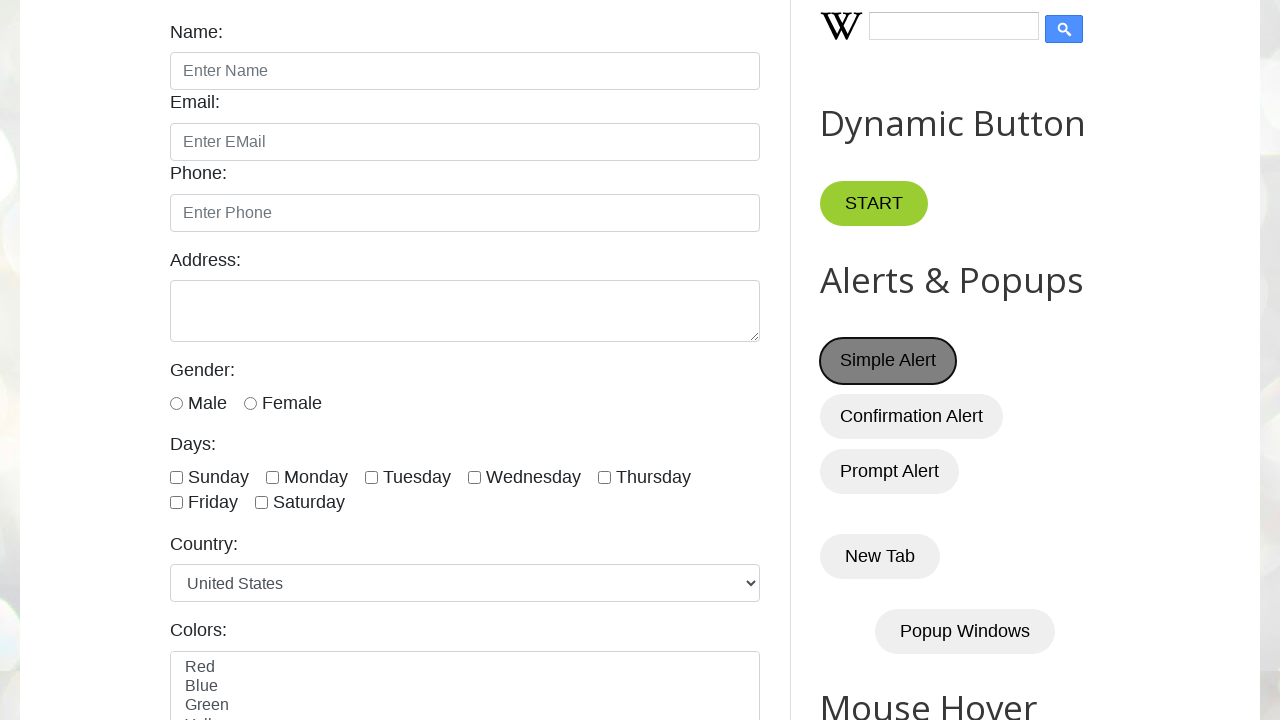